Tests the Playwright documentation site by clicking the "Get started" link and verifying that the Installation heading is visible on the resulting page.

Starting URL: https://playwright.dev/

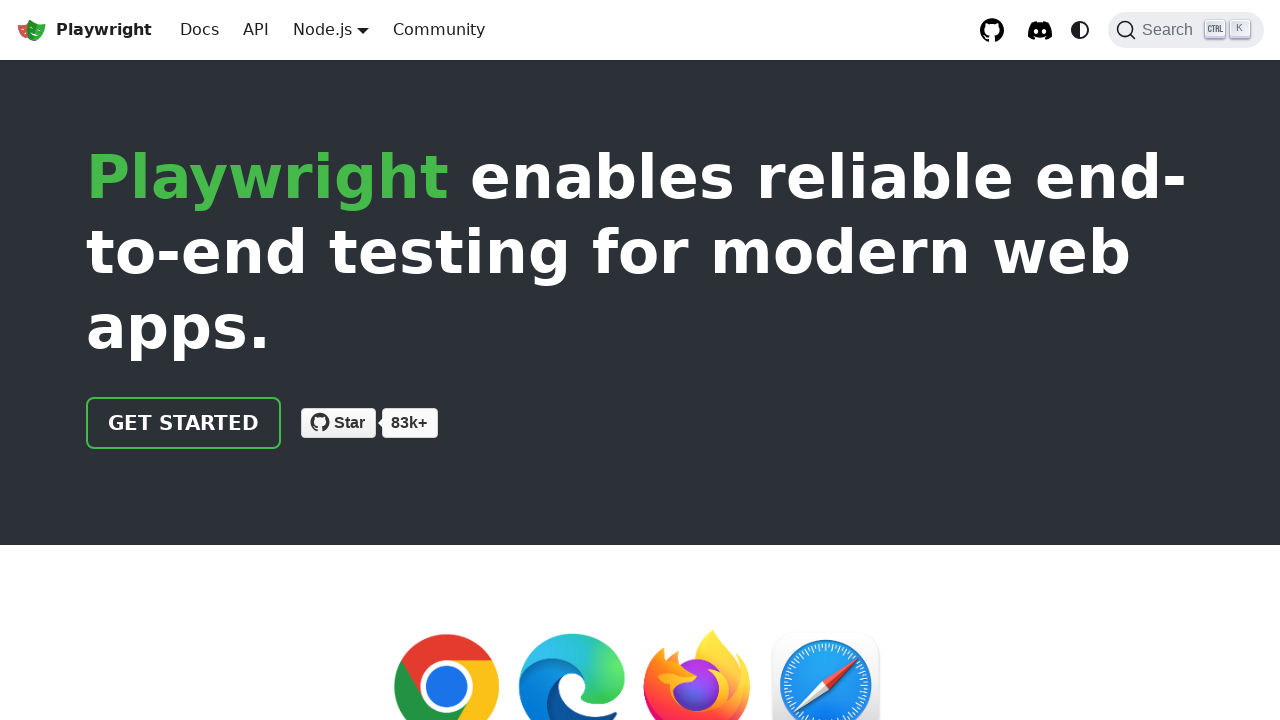

Clicked 'Get started' link on Playwright documentation homepage at (184, 423) on internal:role=link[name="Get started"i]
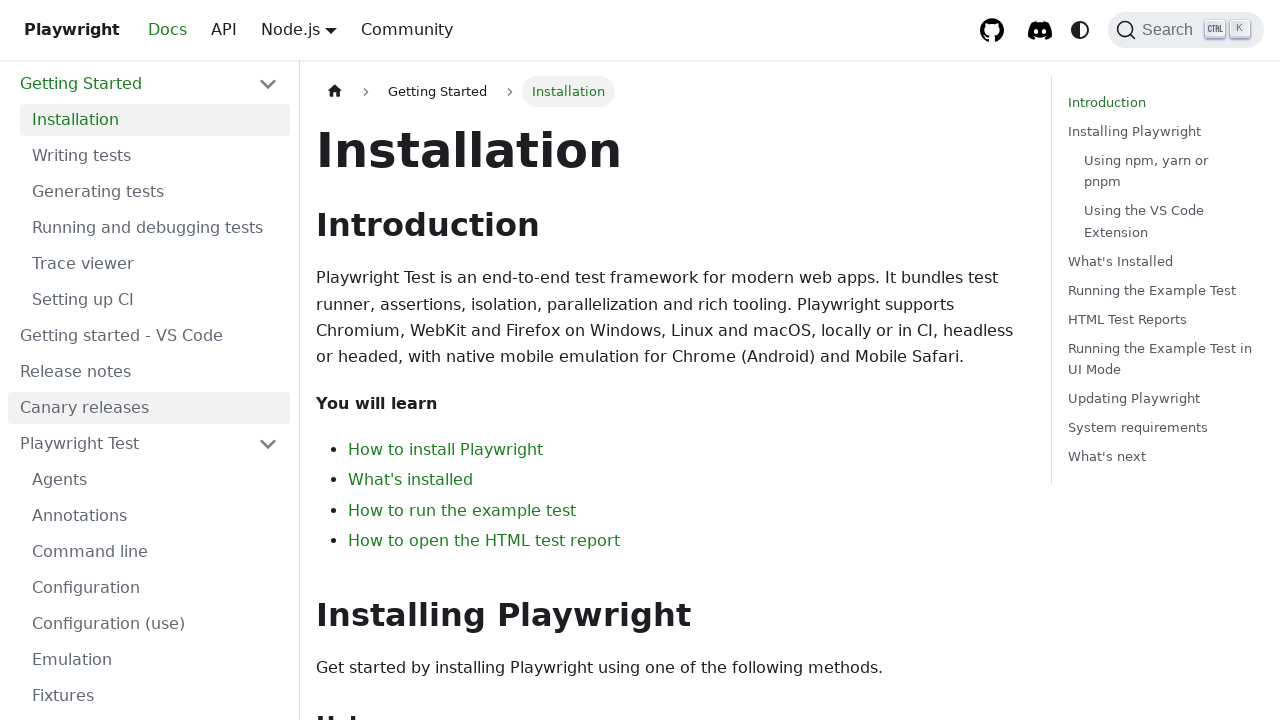

Installation heading is now visible on the page
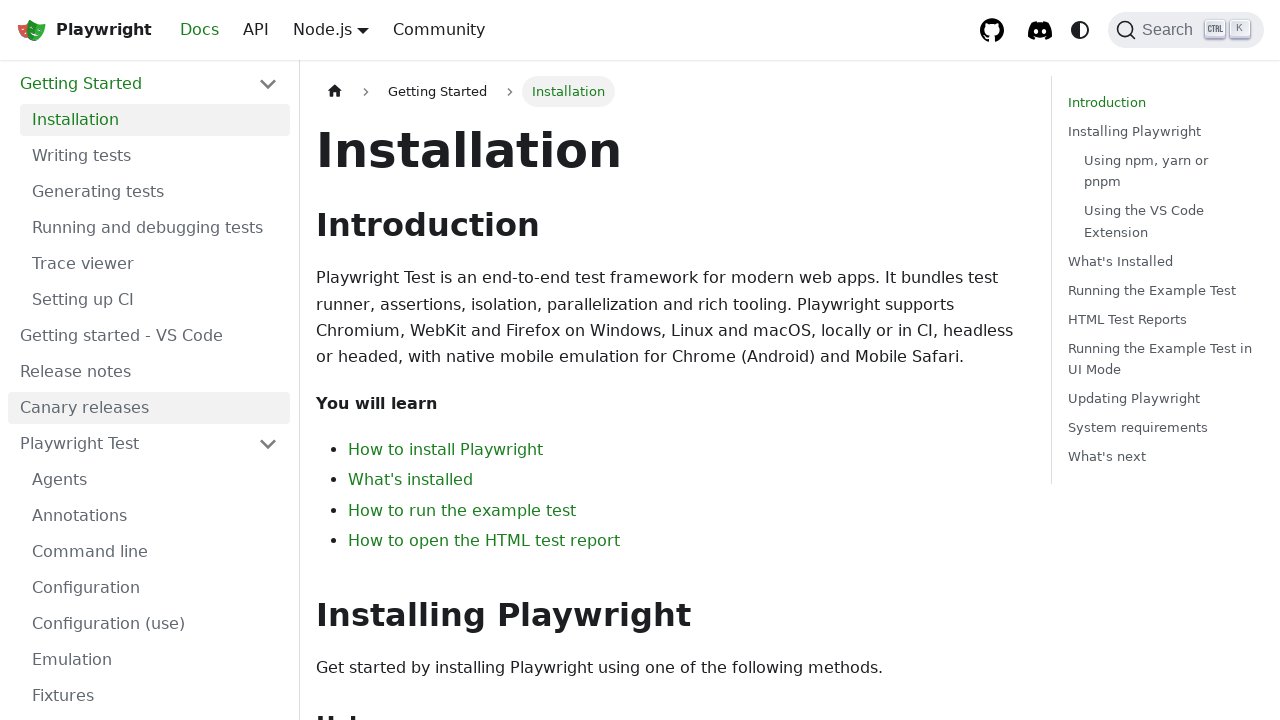

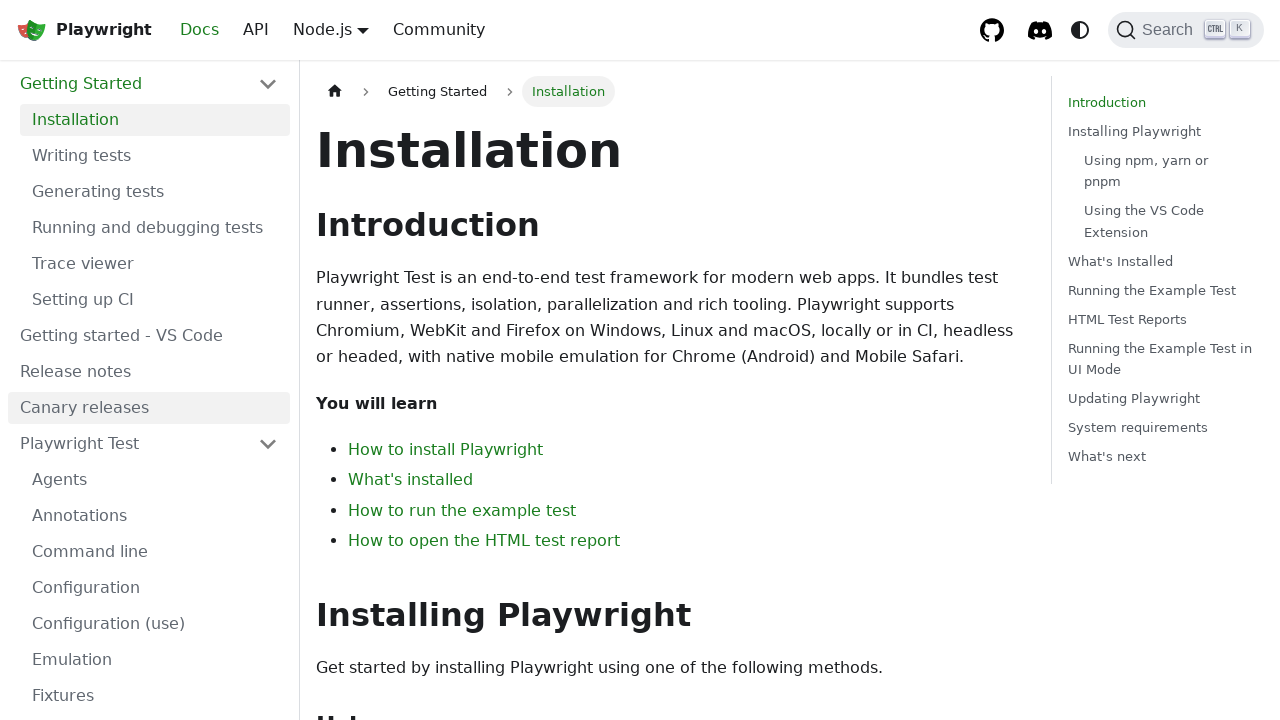